Tests clicking a reveal button and typing into a dynamically revealed input field with custom wait options

Starting URL: https://www.selenium.dev/selenium/web/dynamic.html

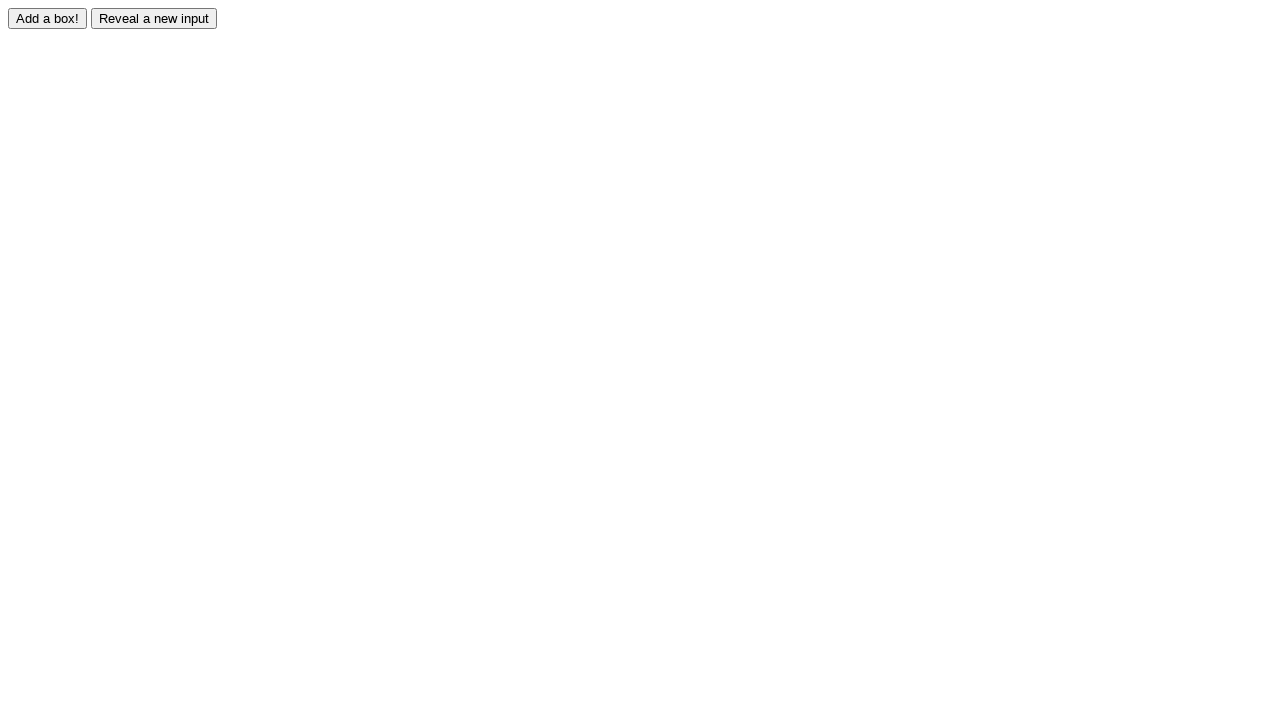

Clicked reveal button to show hidden input at (154, 18) on #reveal
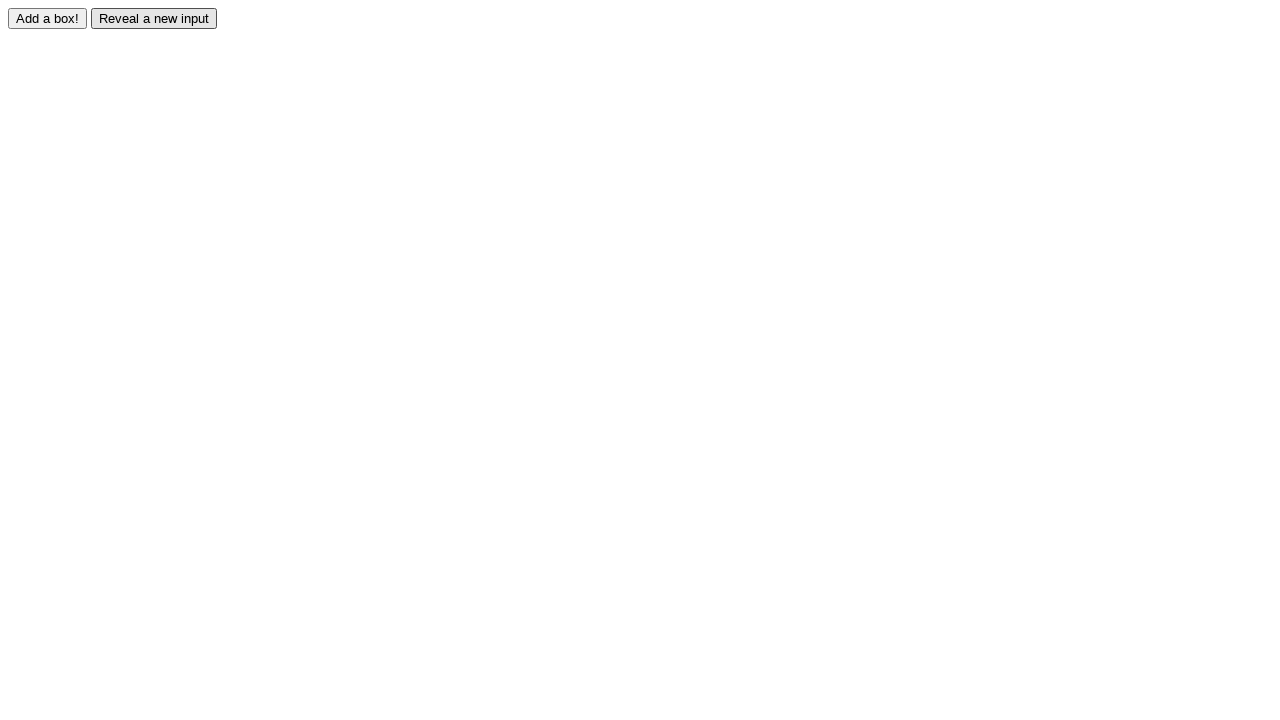

Waited for revealed input field to become visible
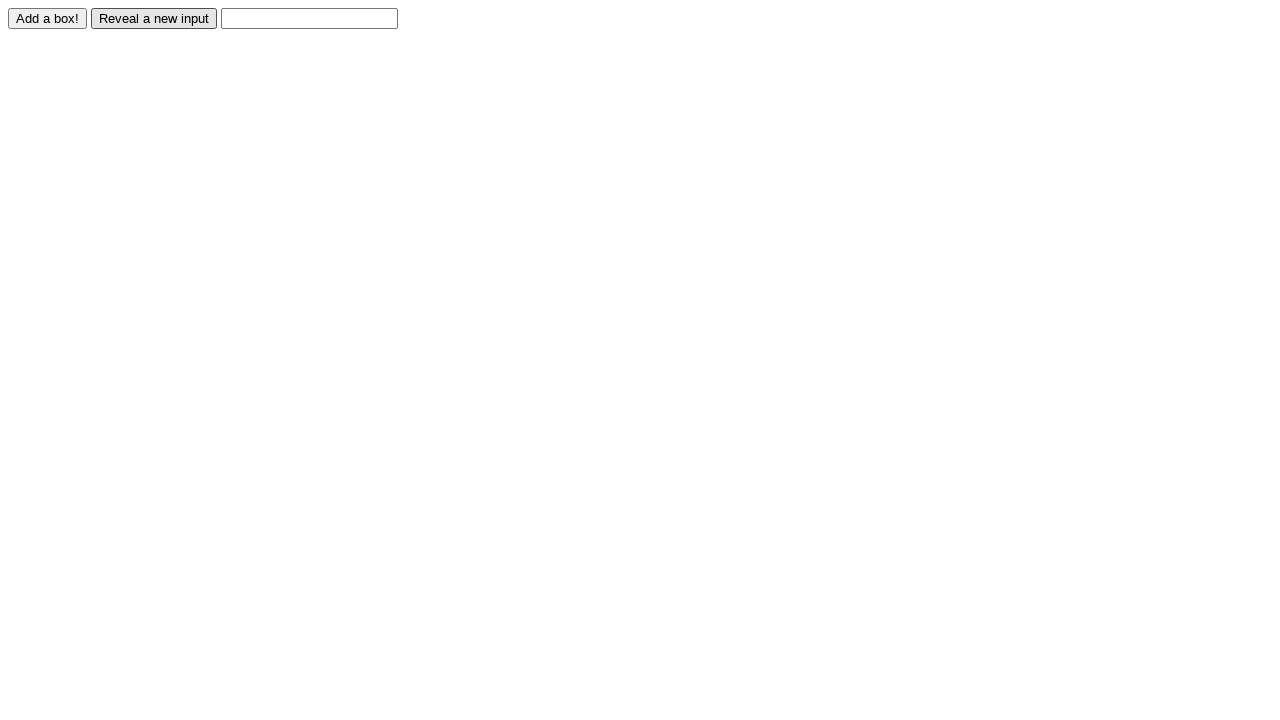

Typed 'Displayed' into the revealed input field on #revealed
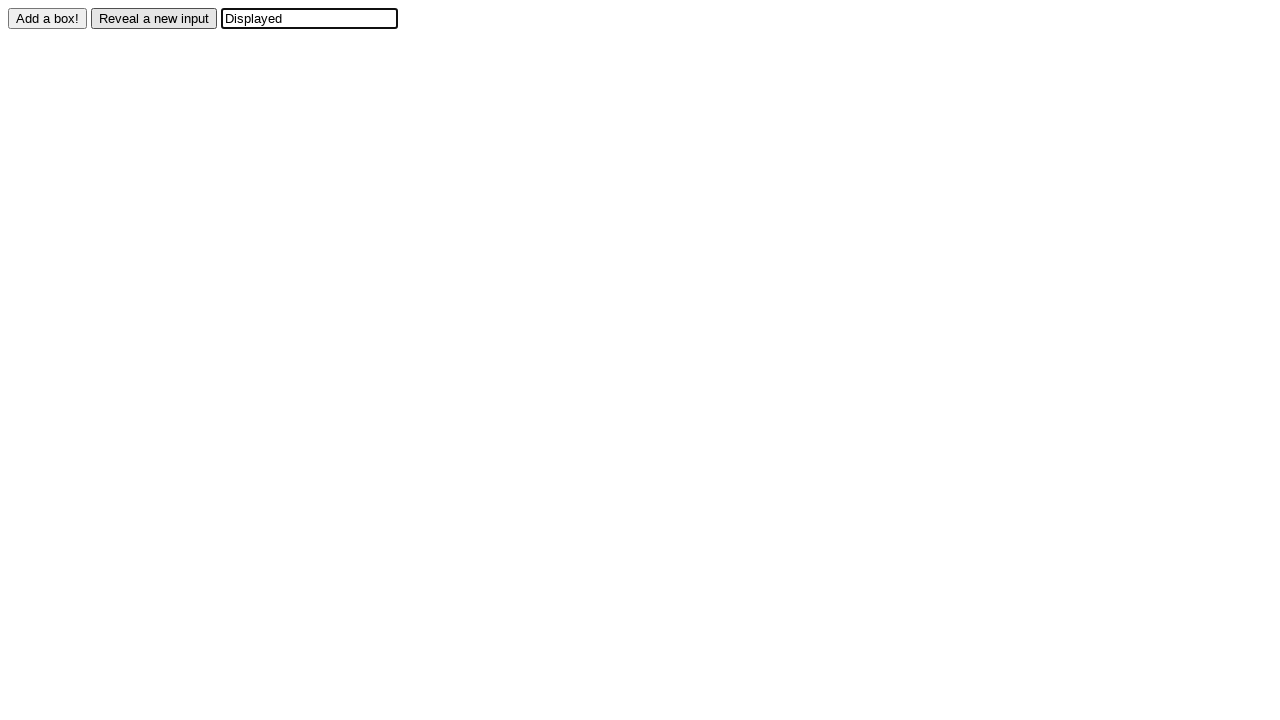

Located the revealed input element
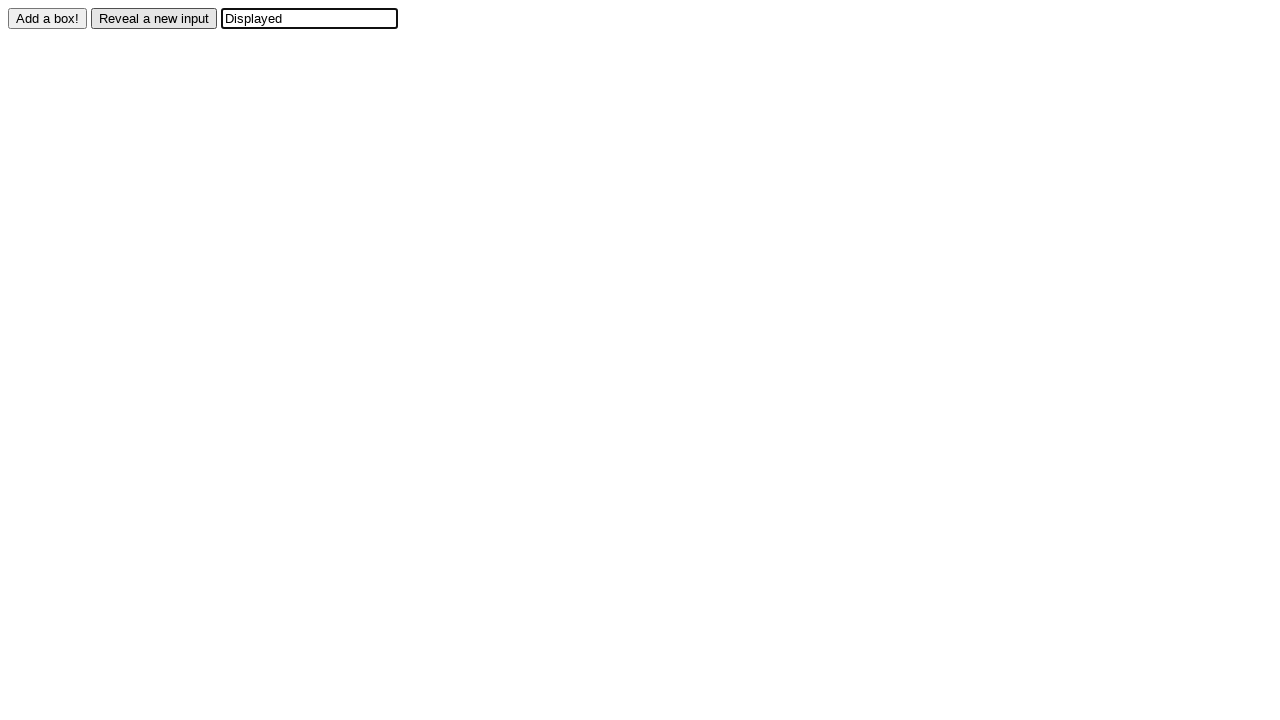

Verified input value equals 'Displayed'
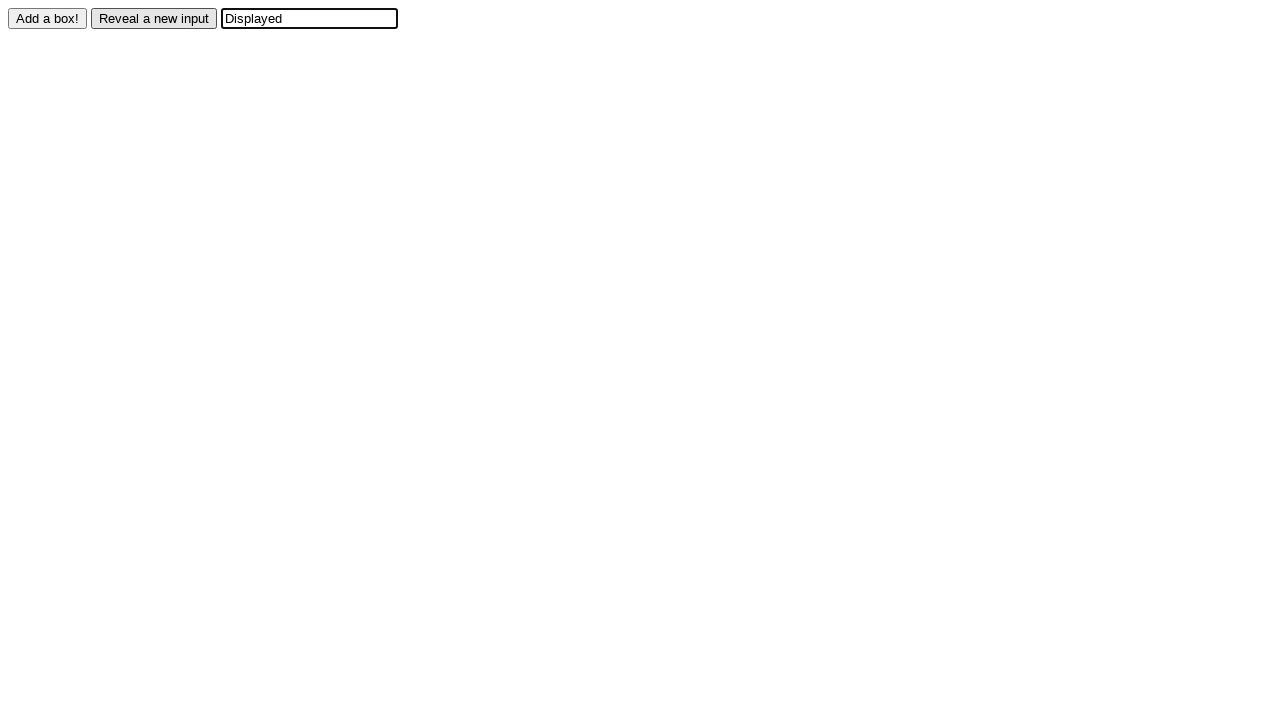

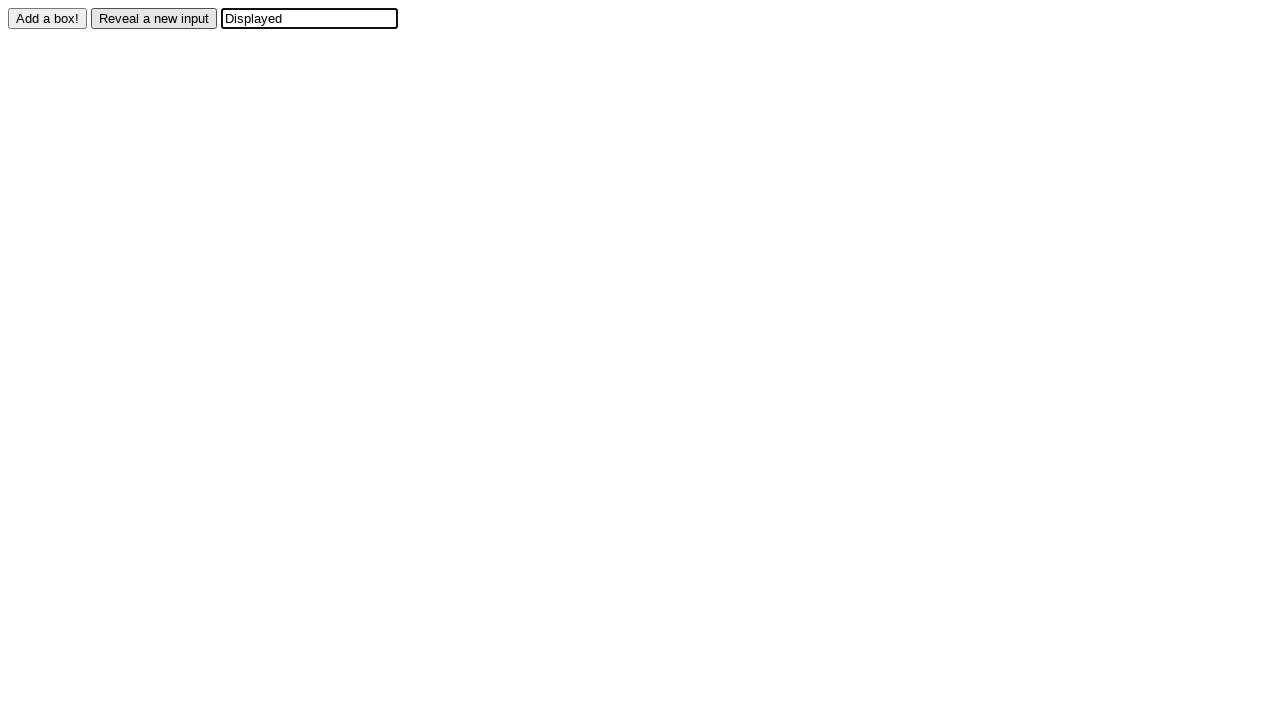